Tests handling of multiple iframes by filling text inputs in five different frames on the page

Starting URL: https://ui.vision/demo/webtest/frames/

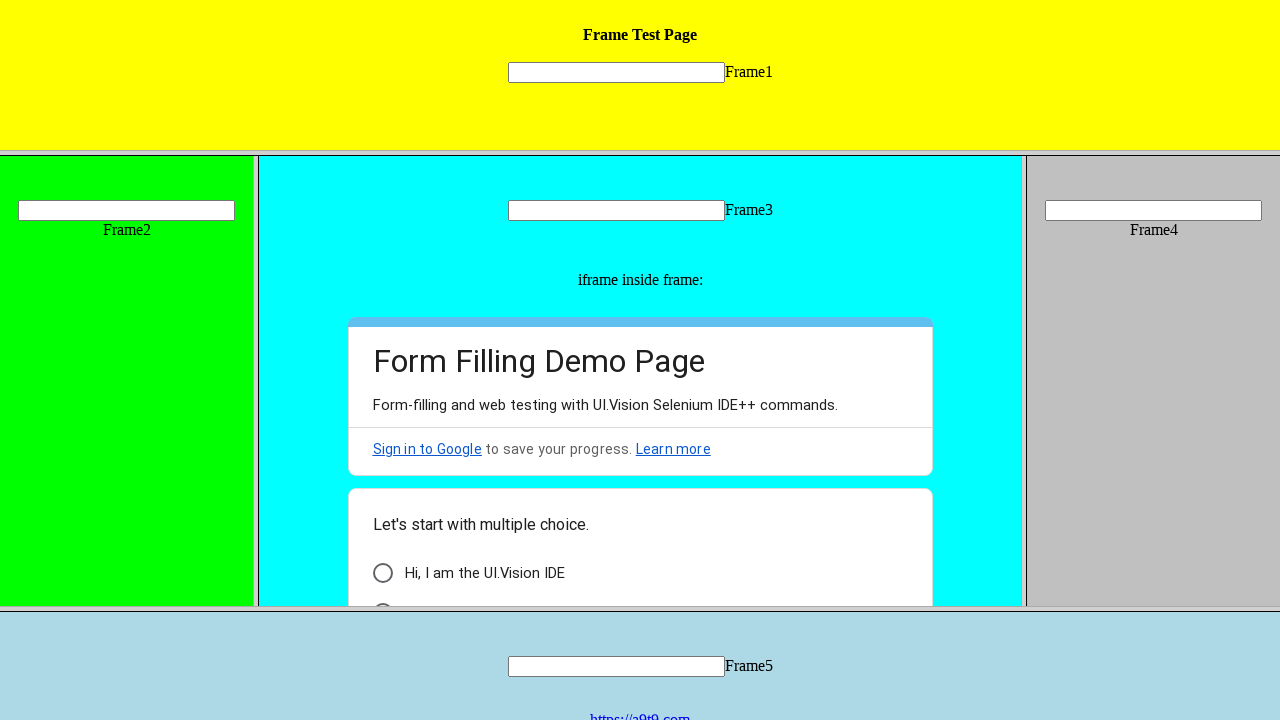

Located frame 1
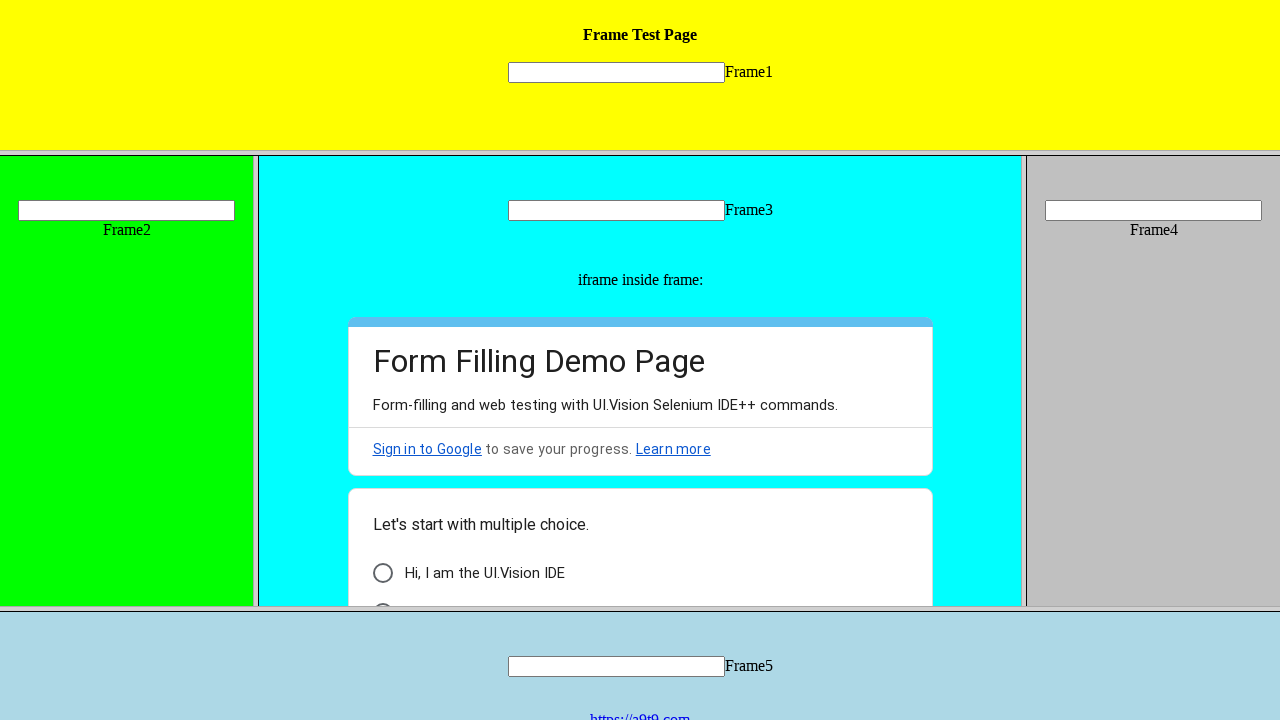

Filled text input in frame 1 with value '1' on //input[@name='mytext1']
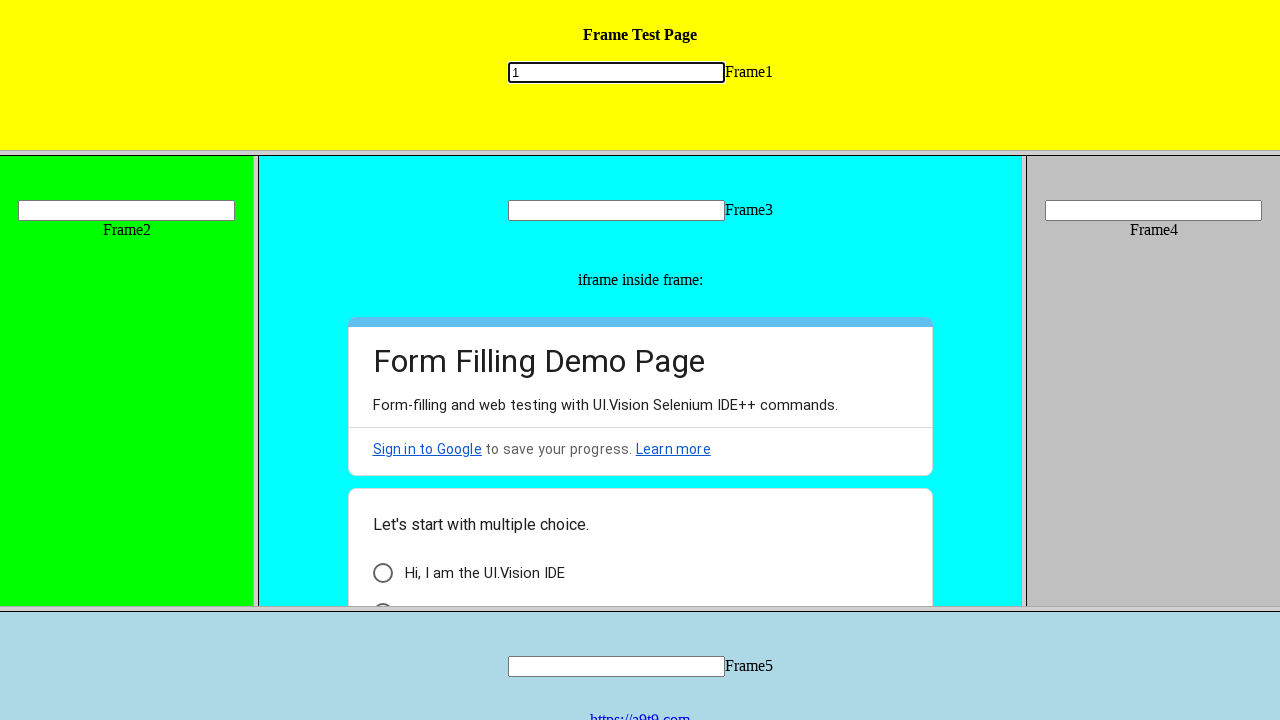

Located frame 2
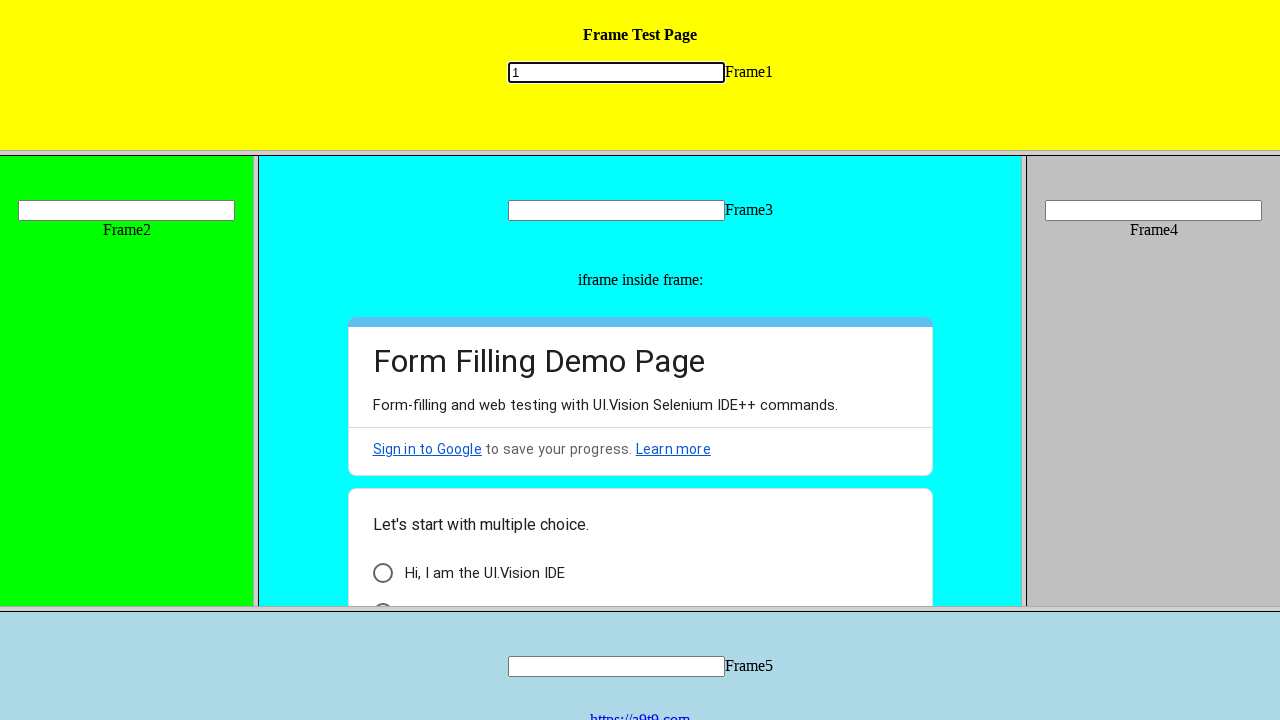

Filled text input in frame 2 with value '2' on //input[@name='mytext2']
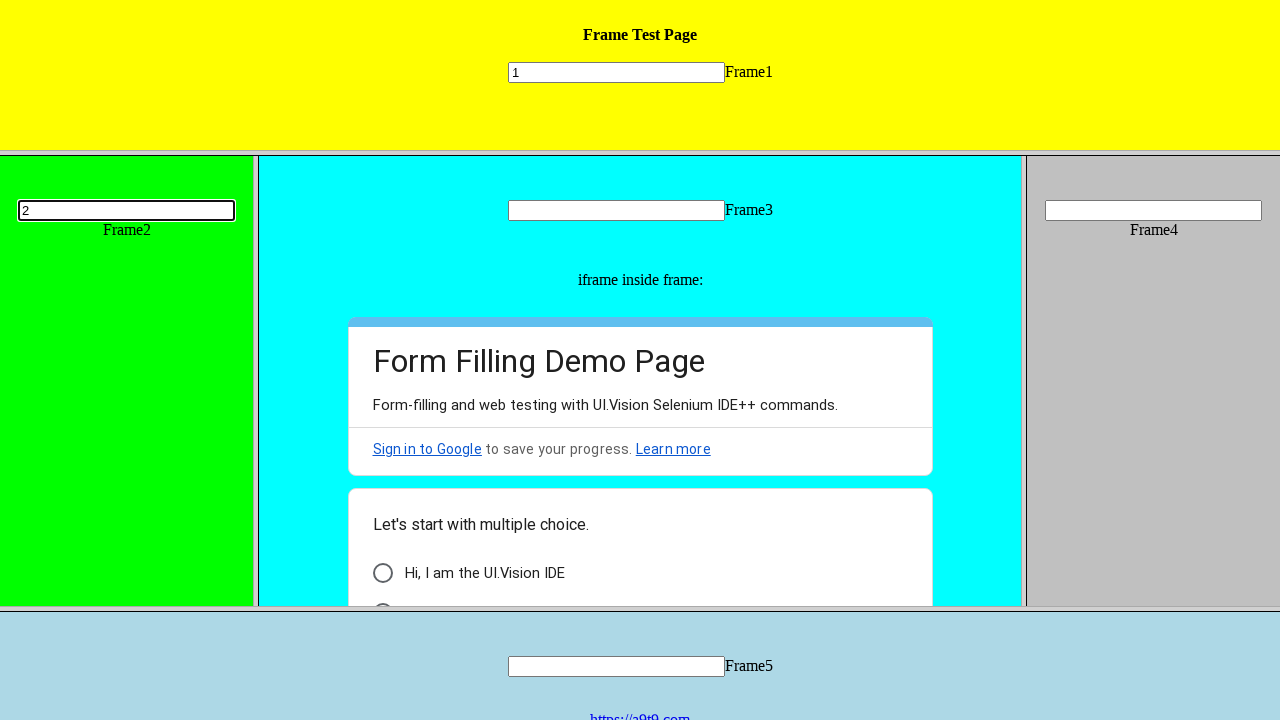

Located frame 3
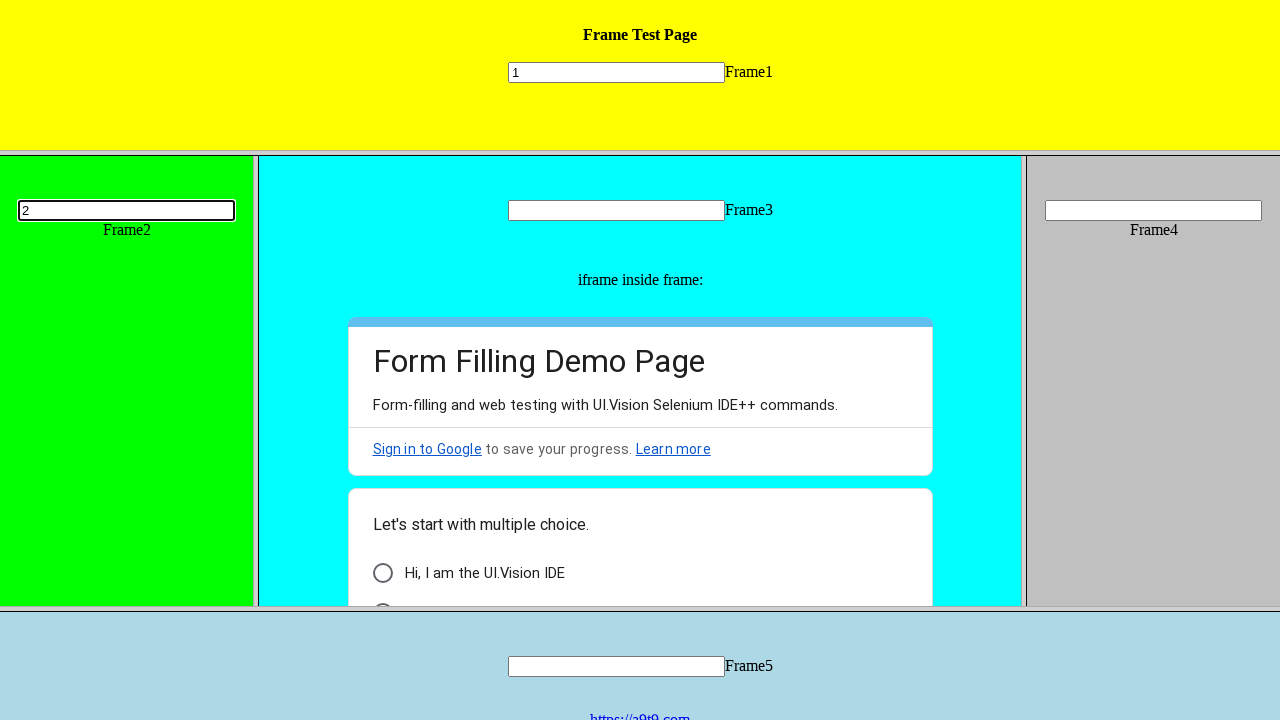

Filled text input in frame 3 with value '3' on //input[@name='mytext3']
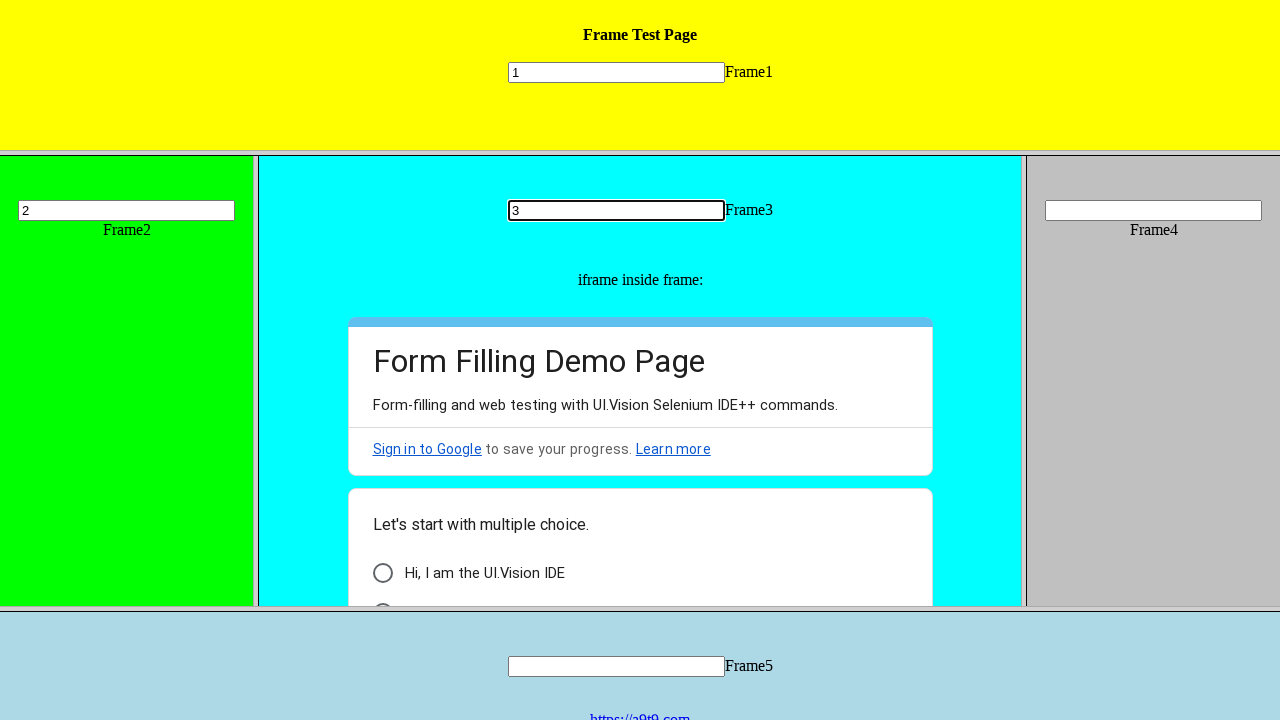

Located frame 4
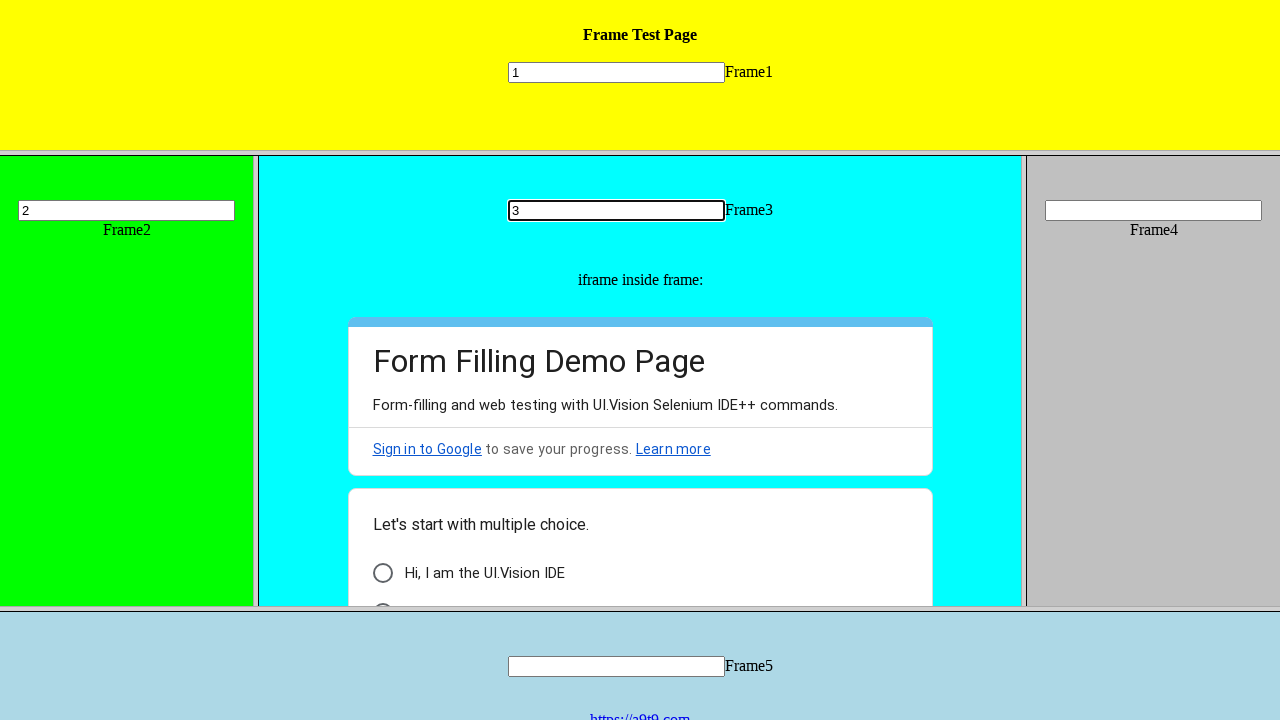

Filled text input in frame 4 with value '4' on //input[@name='mytext4']
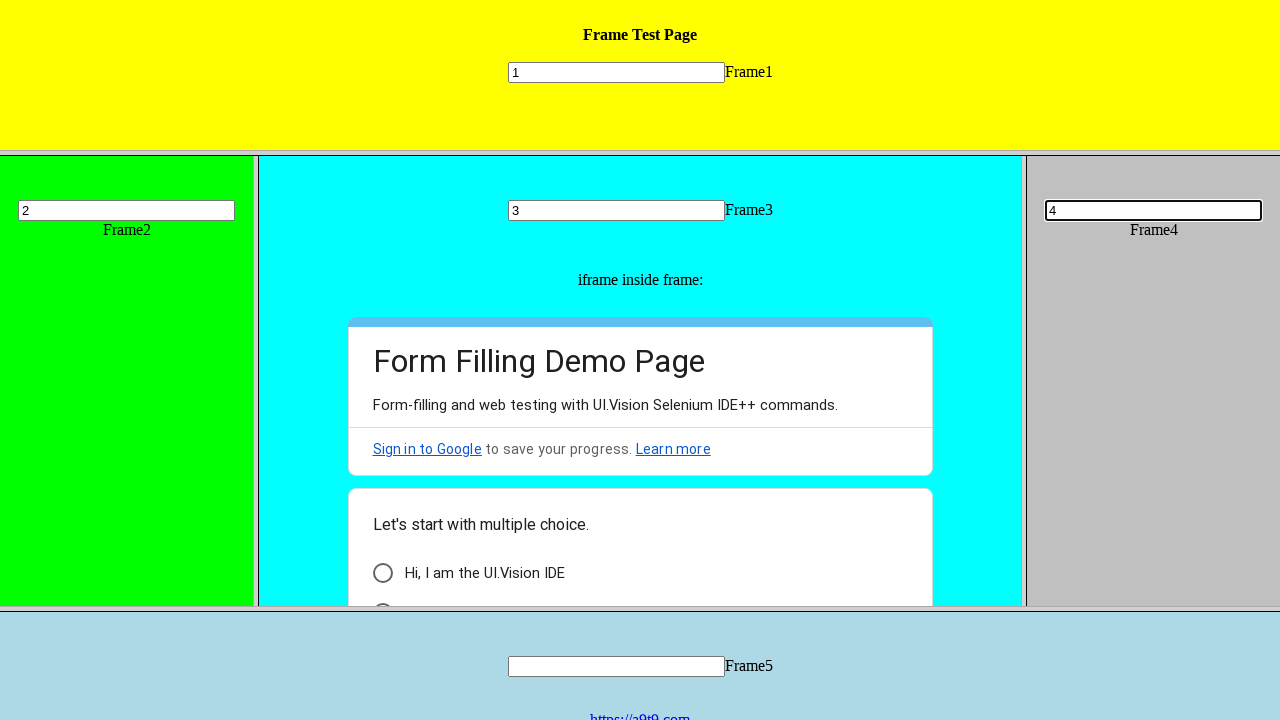

Located frame 5
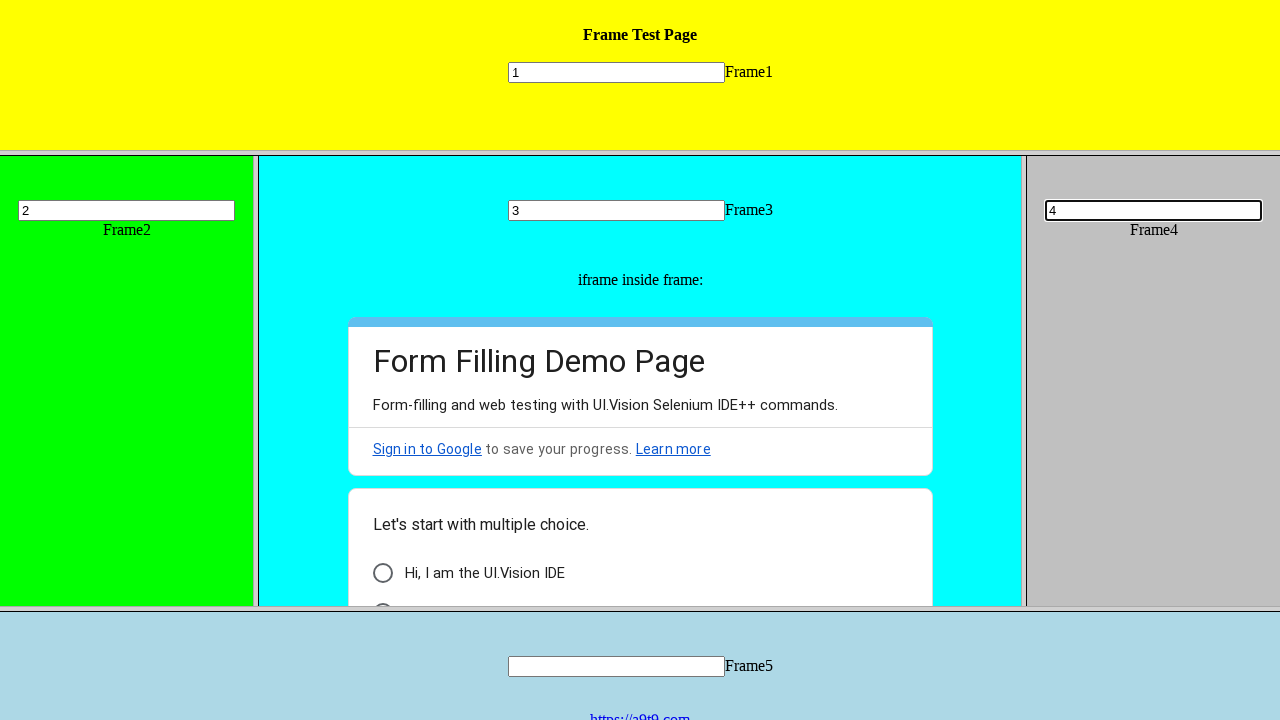

Filled text input in frame 5 with value '5' on //input[@name='mytext5']
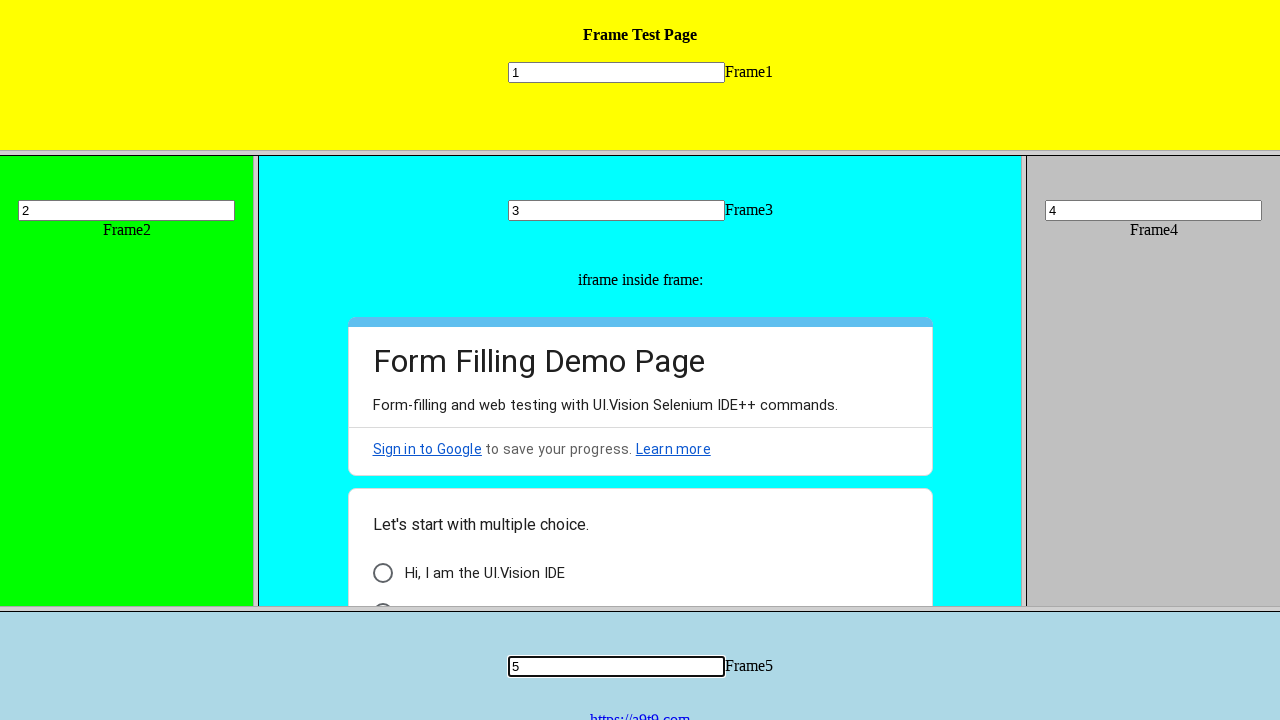

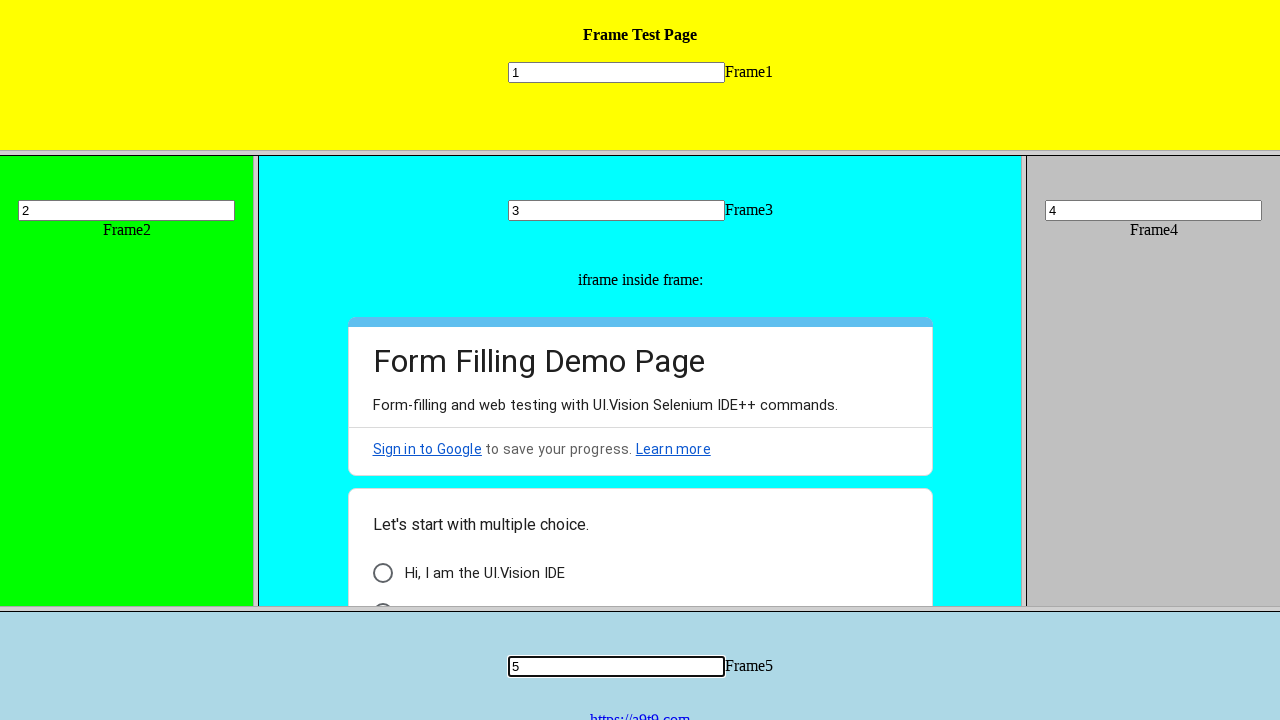